Tests that edits are cancelled when pressing Escape key

Starting URL: https://demo.playwright.dev/todomvc

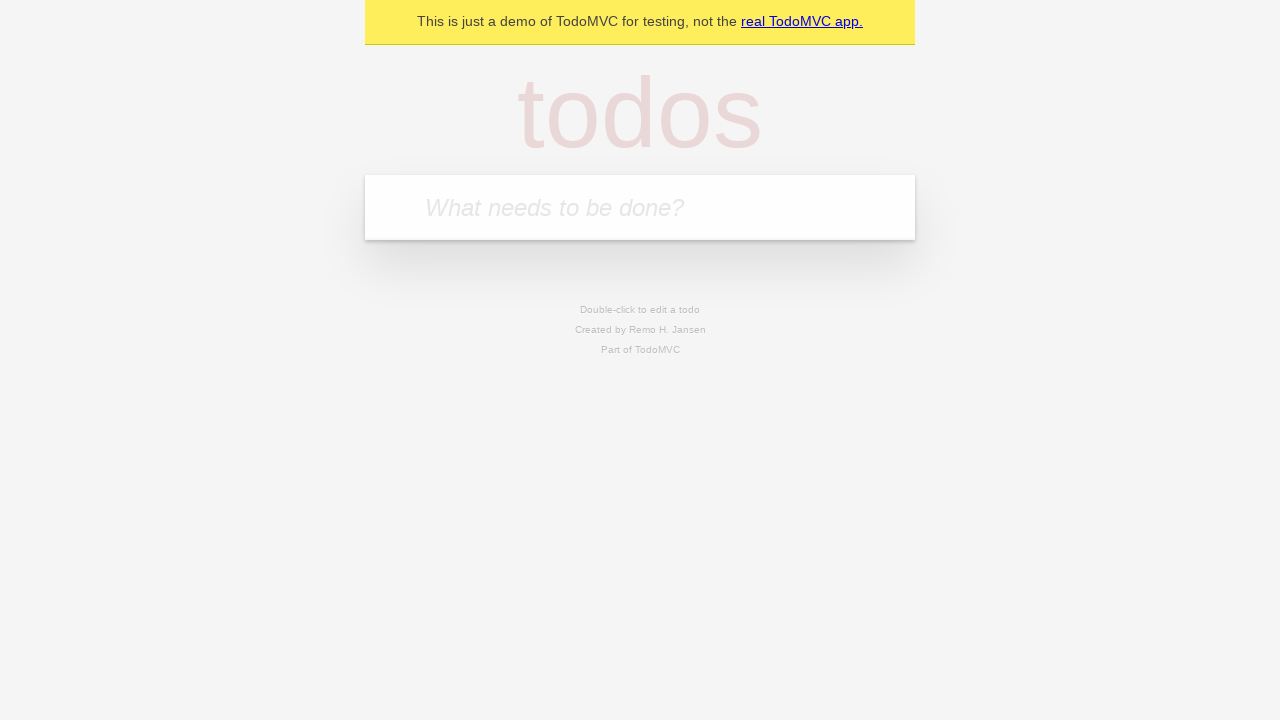

Filled input field with first todo 'buy some cheese' on internal:attr=[placeholder="What needs to be done?"i]
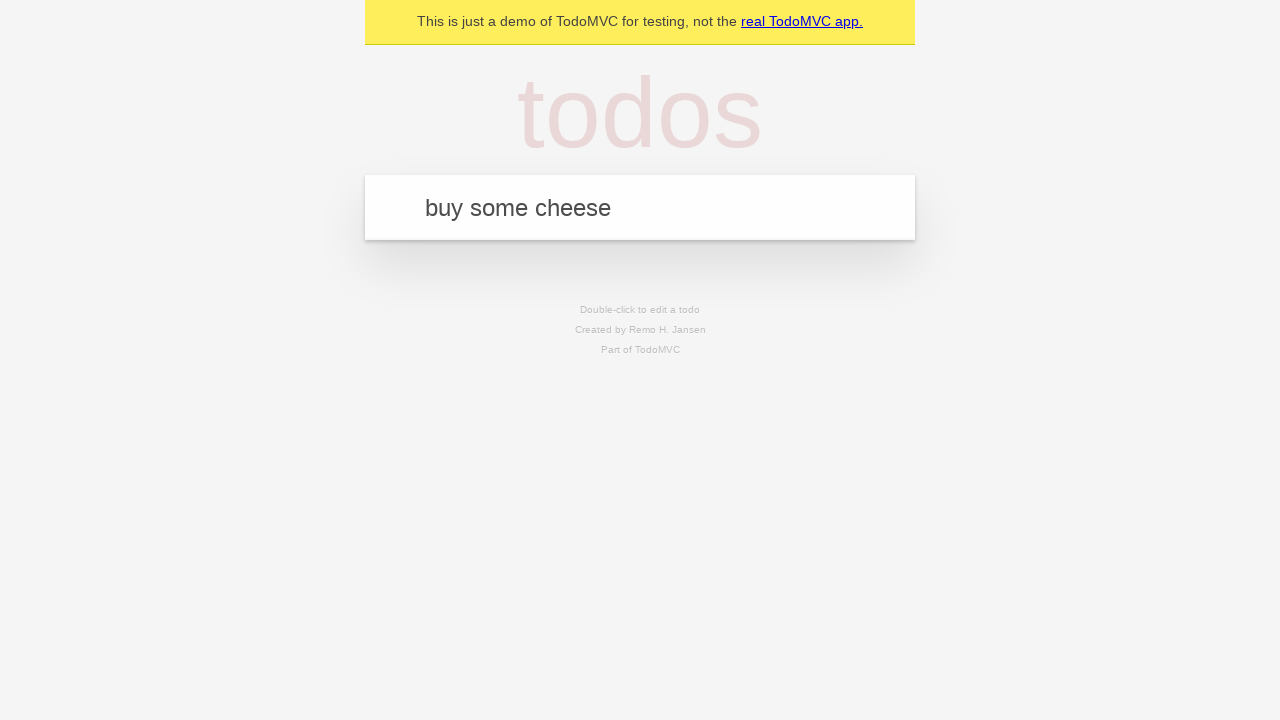

Pressed Enter to create first todo on internal:attr=[placeholder="What needs to be done?"i]
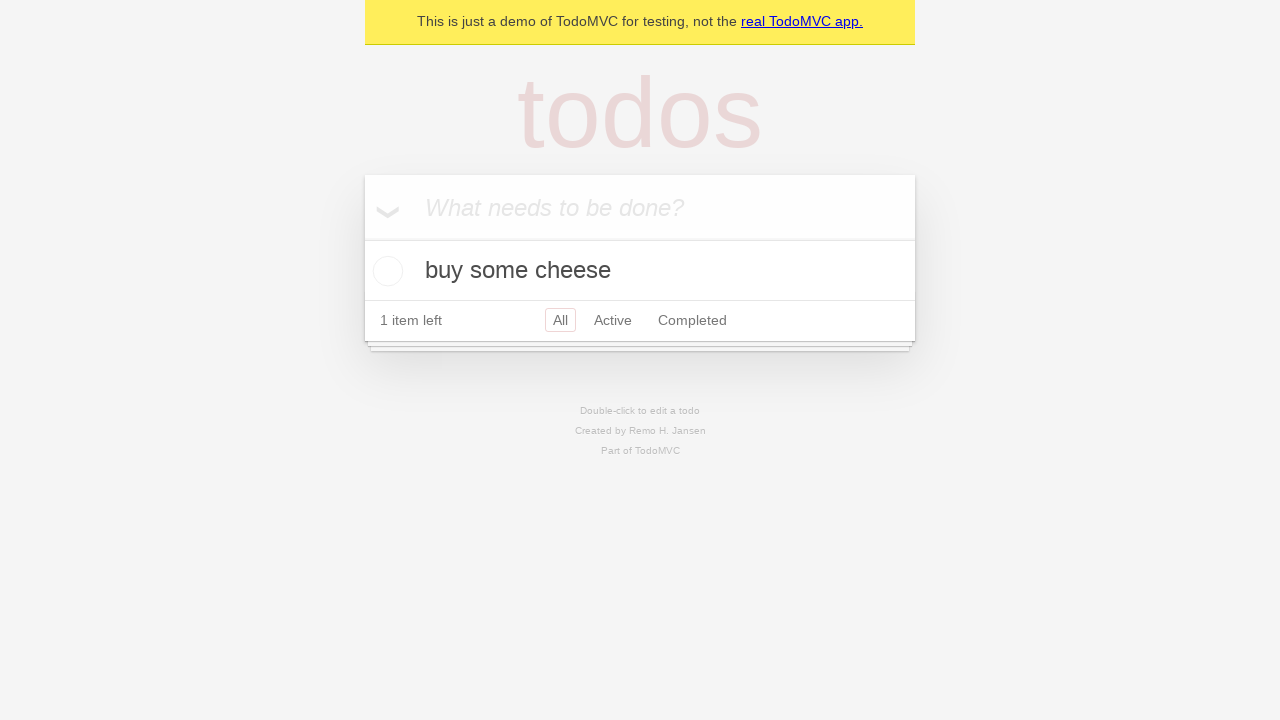

Filled input field with second todo 'feed the cat' on internal:attr=[placeholder="What needs to be done?"i]
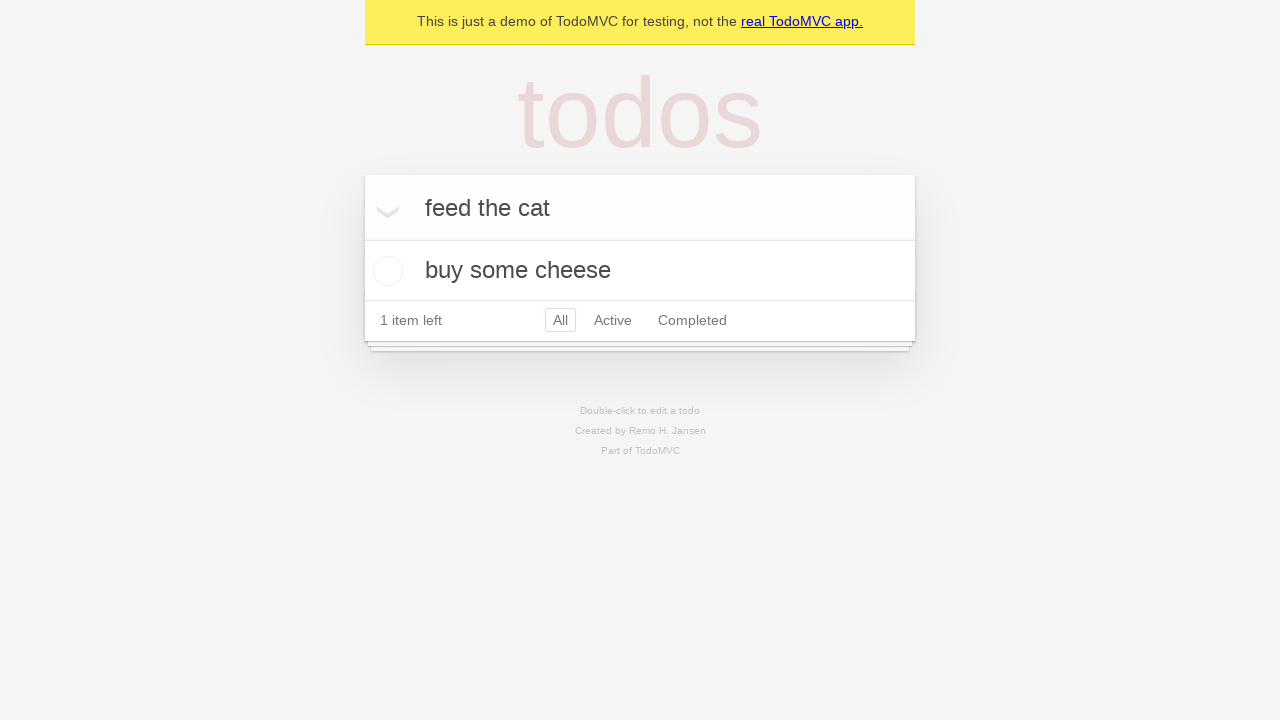

Pressed Enter to create second todo on internal:attr=[placeholder="What needs to be done?"i]
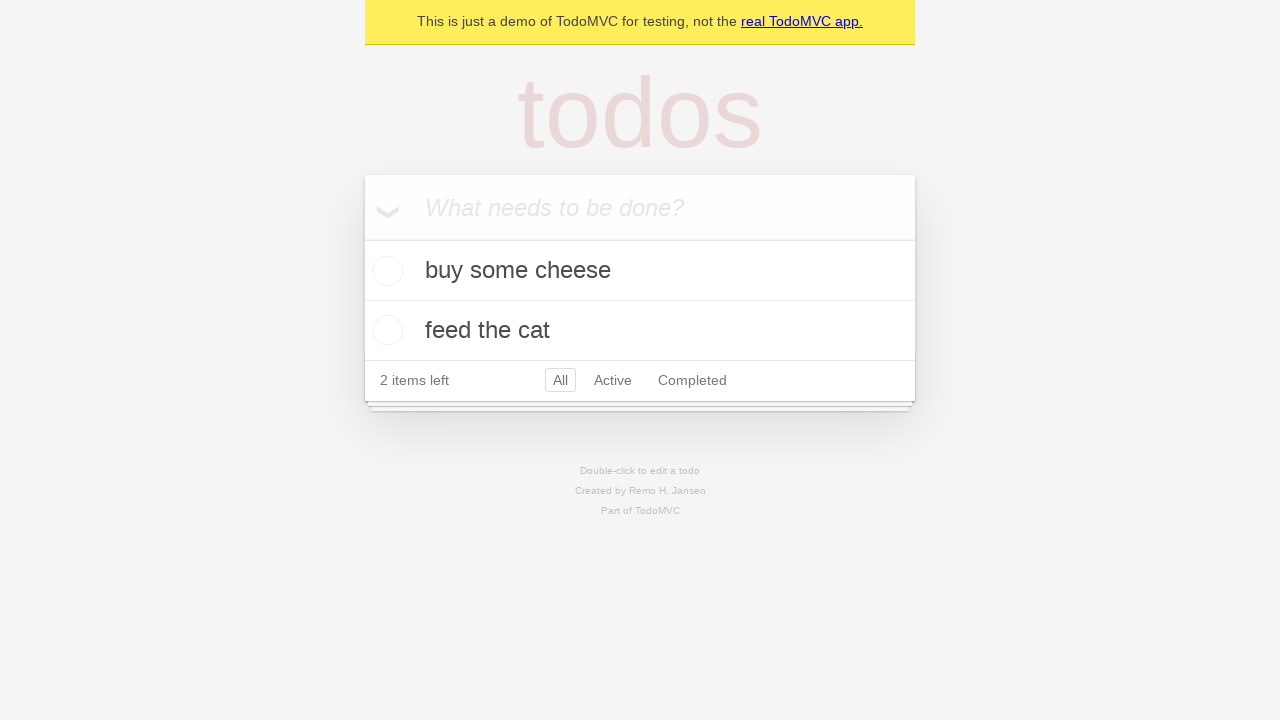

Filled input field with third todo 'book a doctors appointment' on internal:attr=[placeholder="What needs to be done?"i]
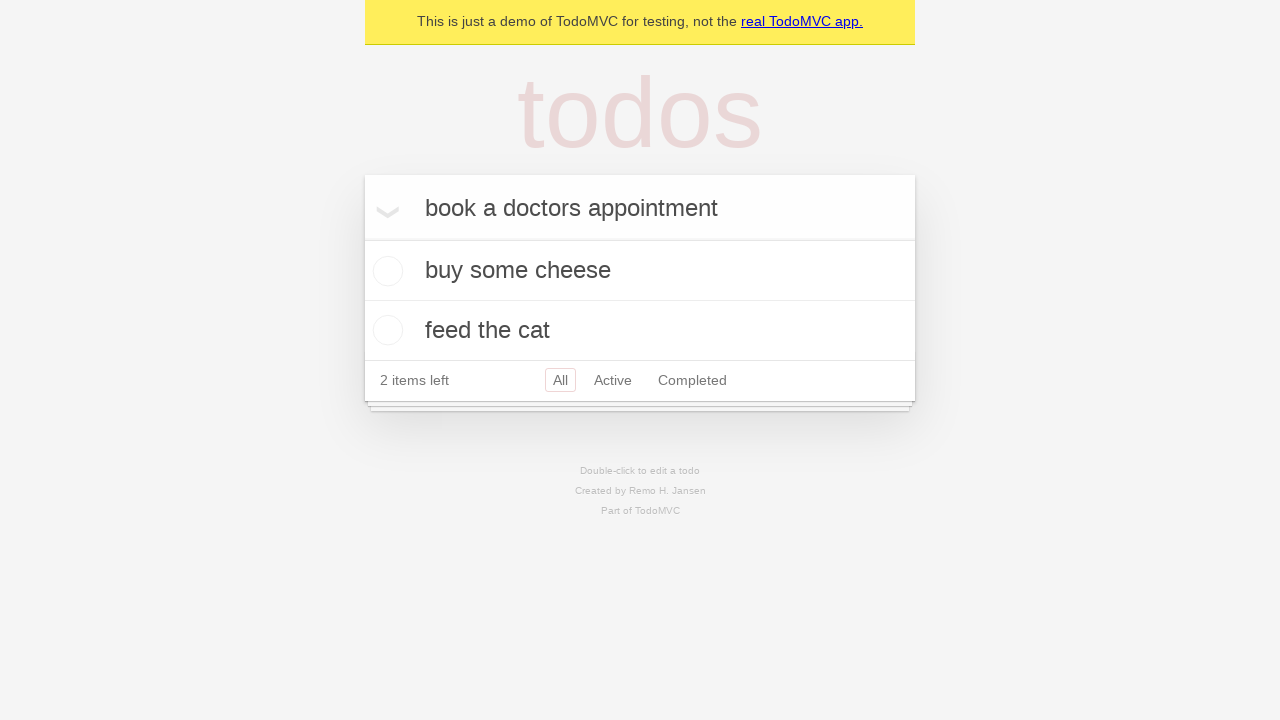

Pressed Enter to create third todo on internal:attr=[placeholder="What needs to be done?"i]
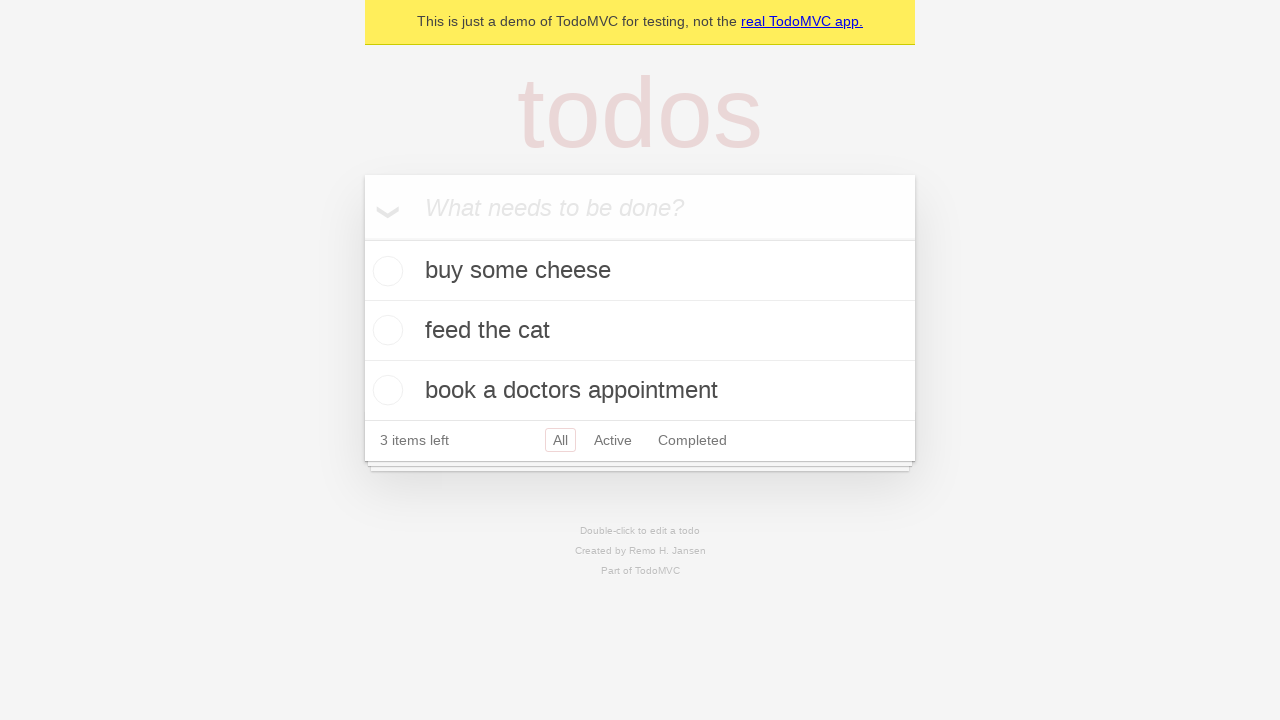

Double-clicked second todo to enter edit mode at (640, 331) on internal:testid=[data-testid="todo-item"s] >> nth=1
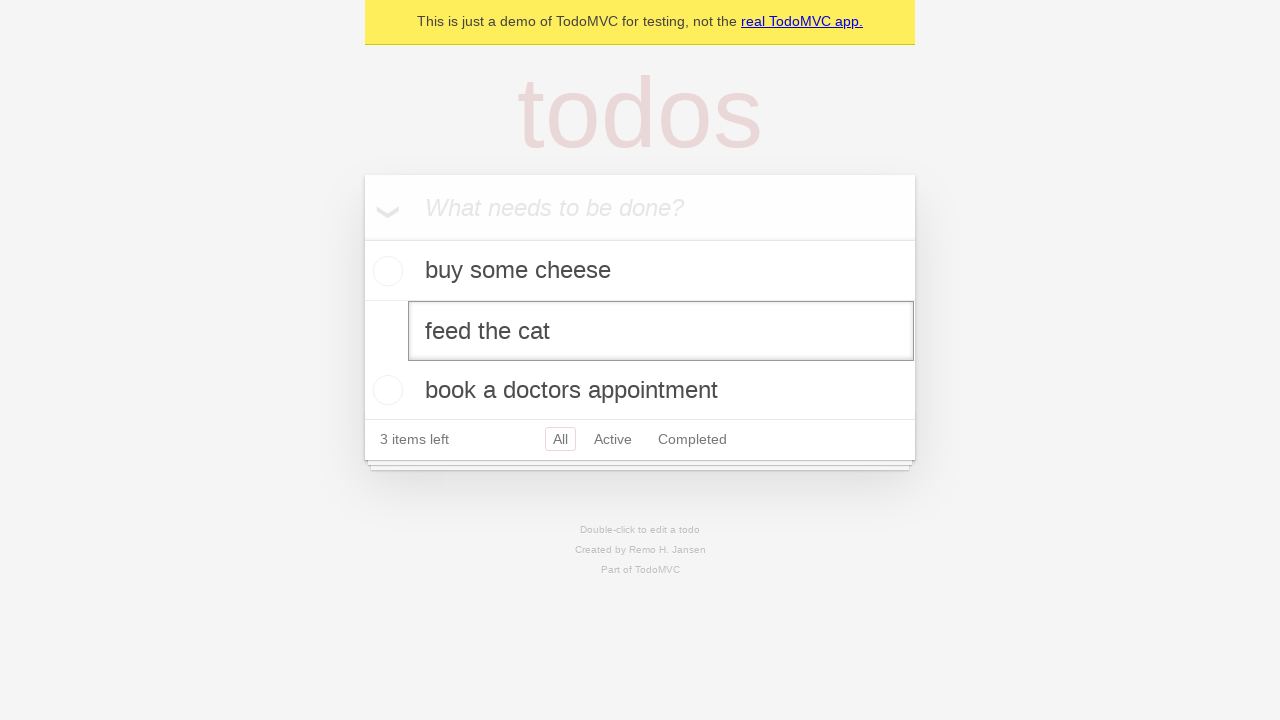

Filled edit field with new text 'buy some sausages' on internal:testid=[data-testid="todo-item"s] >> nth=1 >> internal:role=textbox[nam
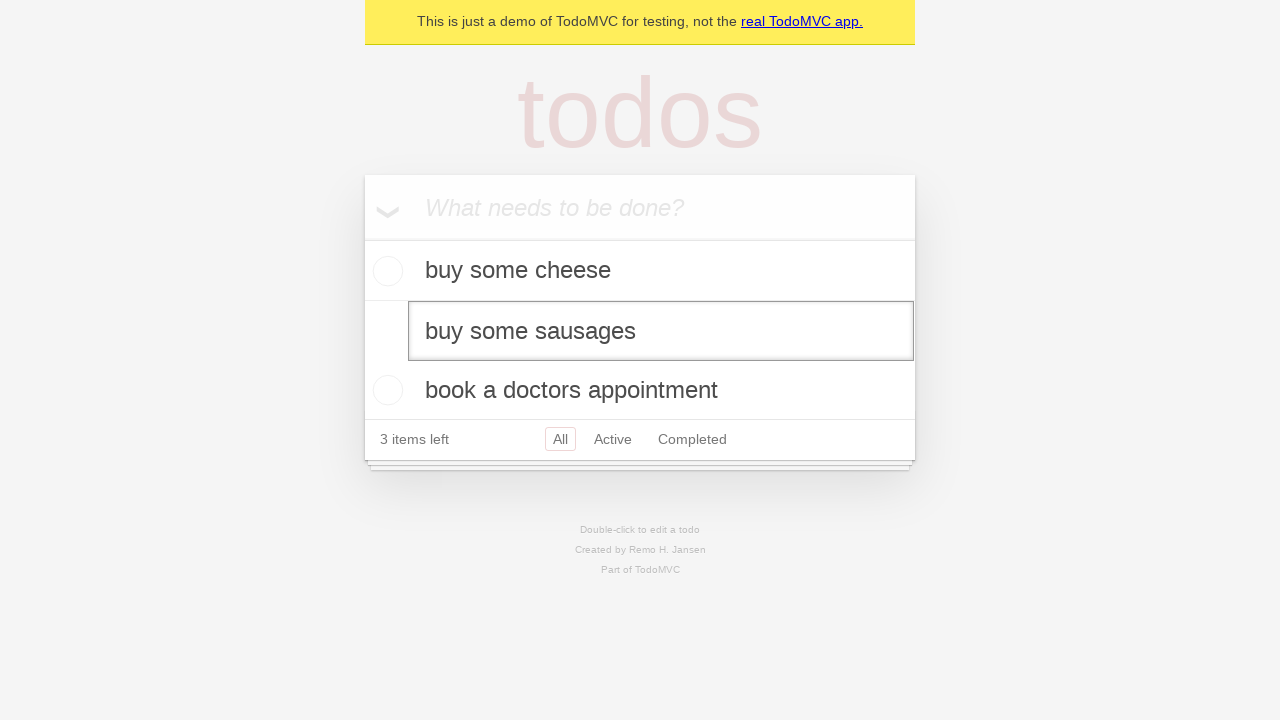

Pressed Escape key to cancel edits and verify changes are not saved on internal:testid=[data-testid="todo-item"s] >> nth=1 >> internal:role=textbox[nam
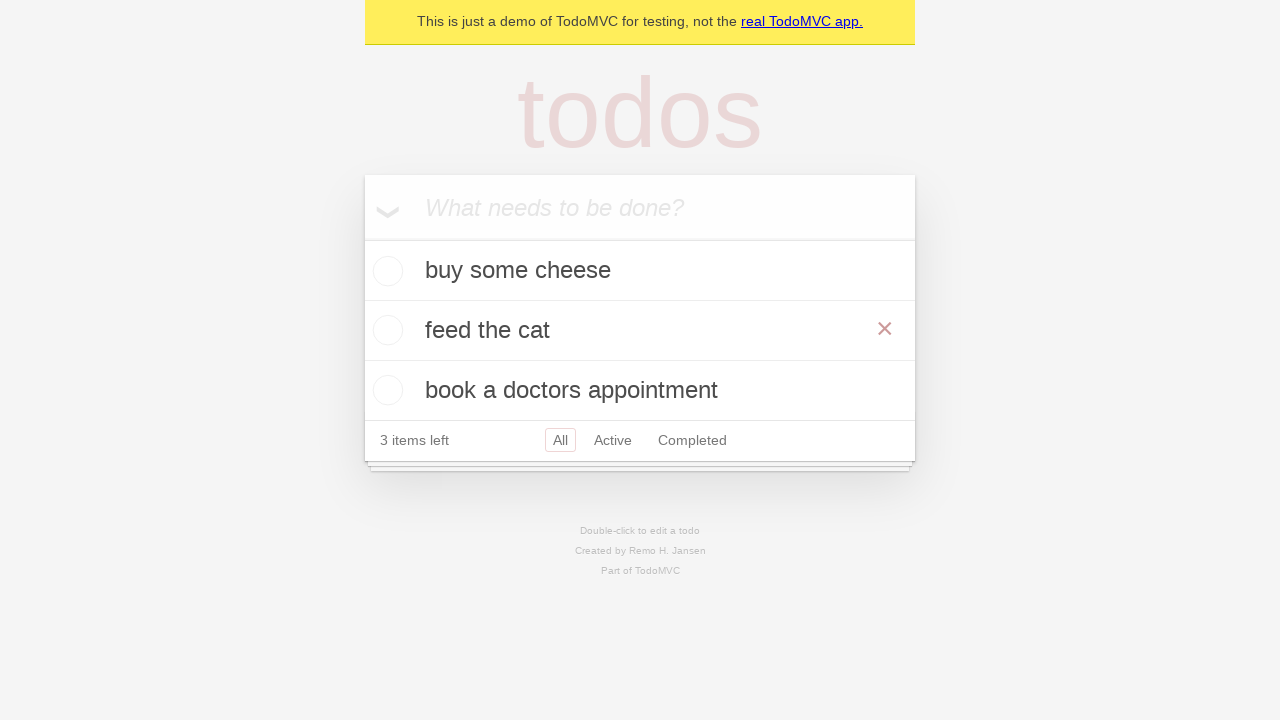

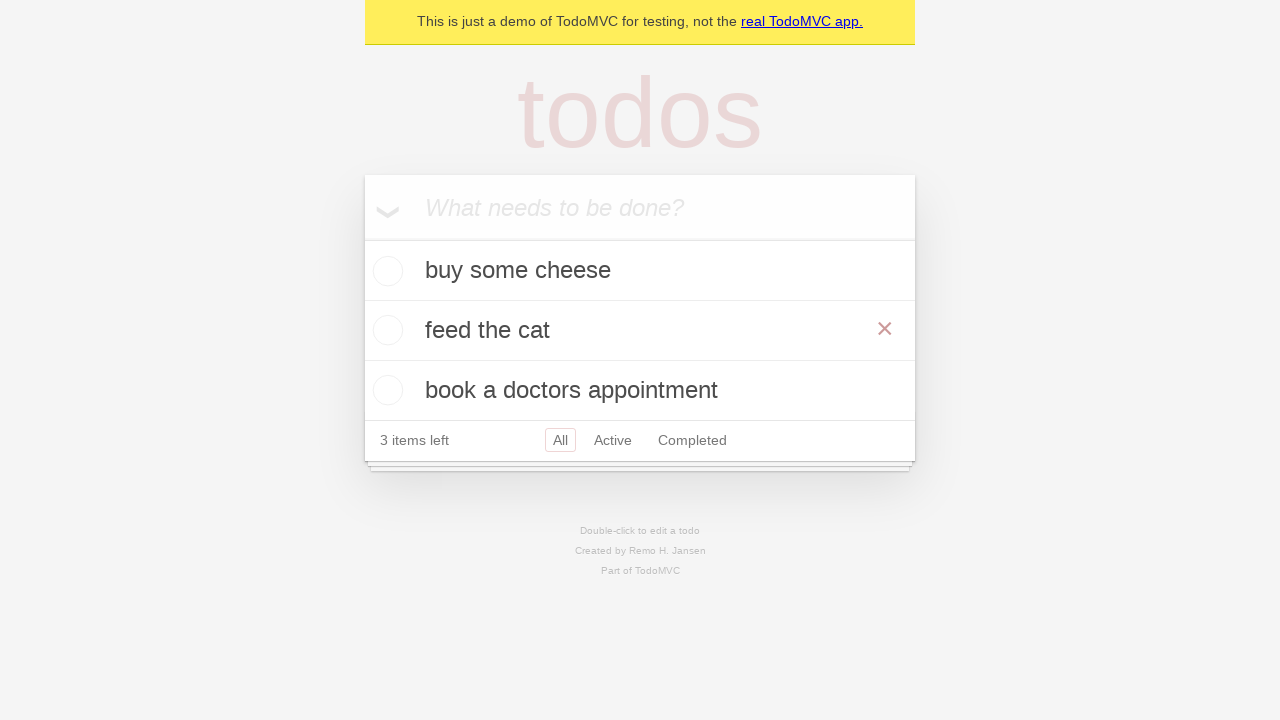